Tests various UI elements on a practice automation page including radio buttons, dropdowns, checkboxes, window switching, alerts, and iframes

Starting URL: https://www.rahulshettyacademy.com/AutomationPractice/

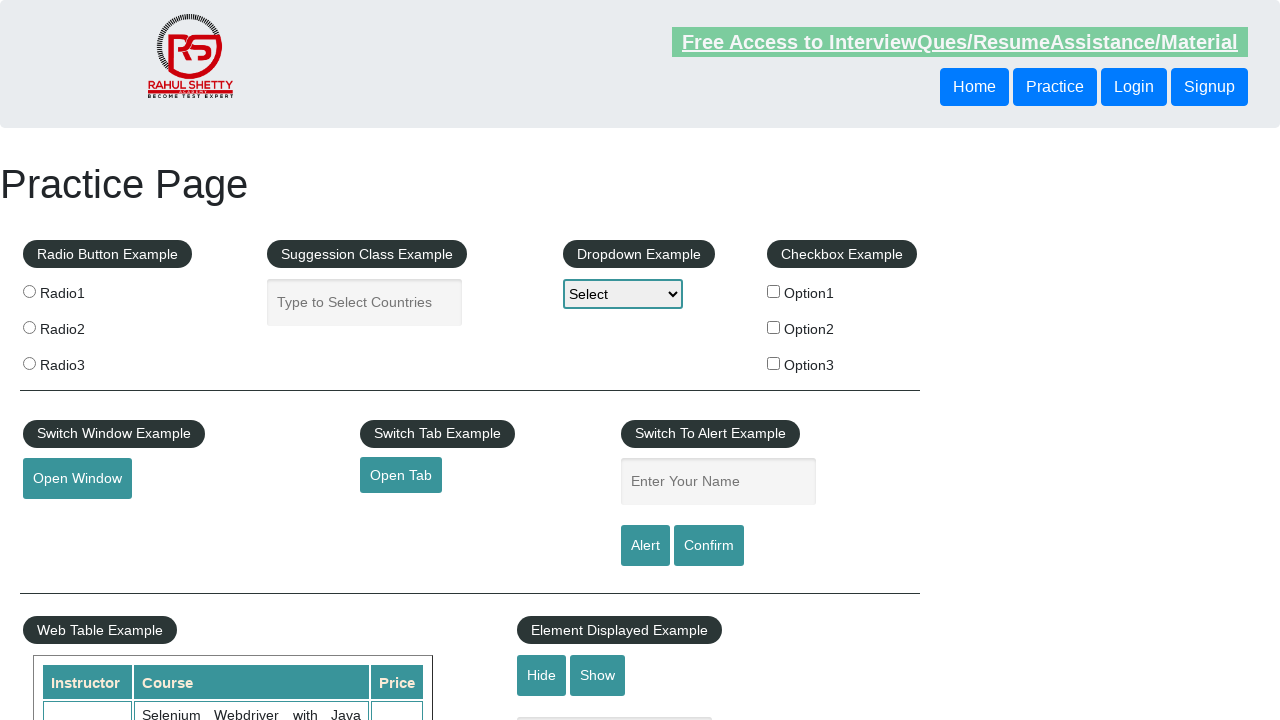

Clicked radio button at (29, 291) on input[name='radioButton']
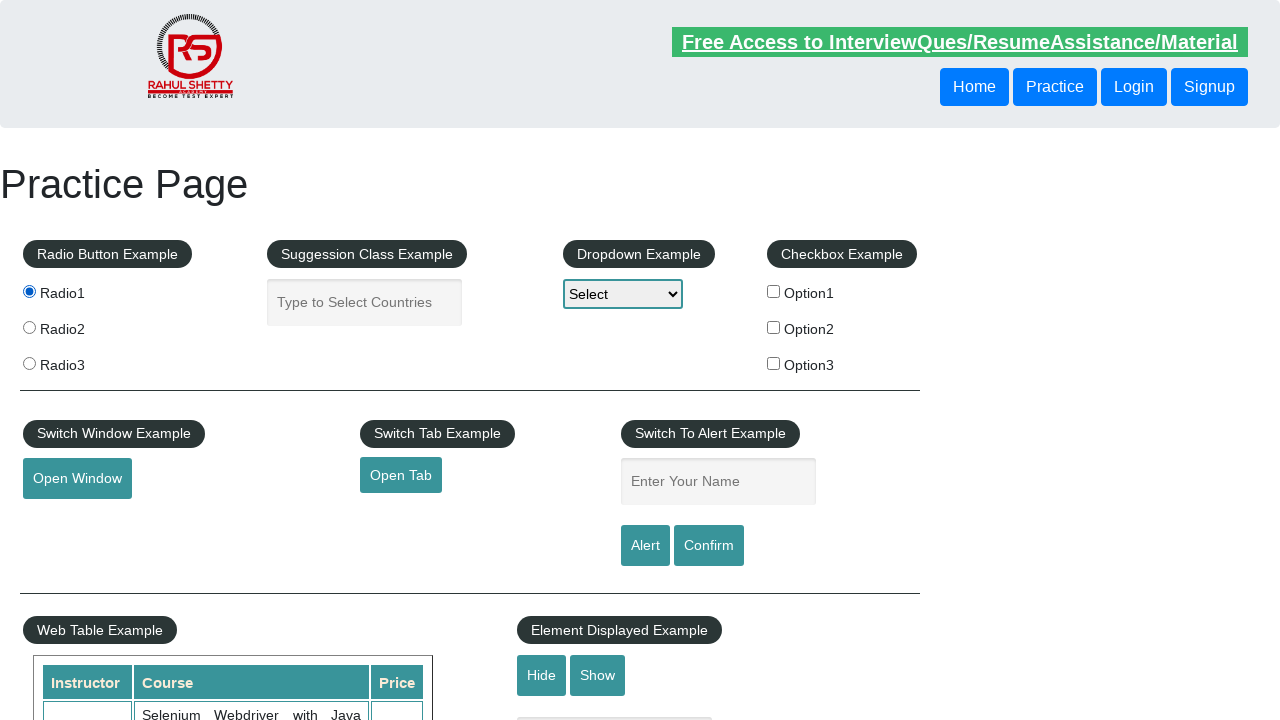

Filled autocomplete field with 'shahanaj' on #autocomplete
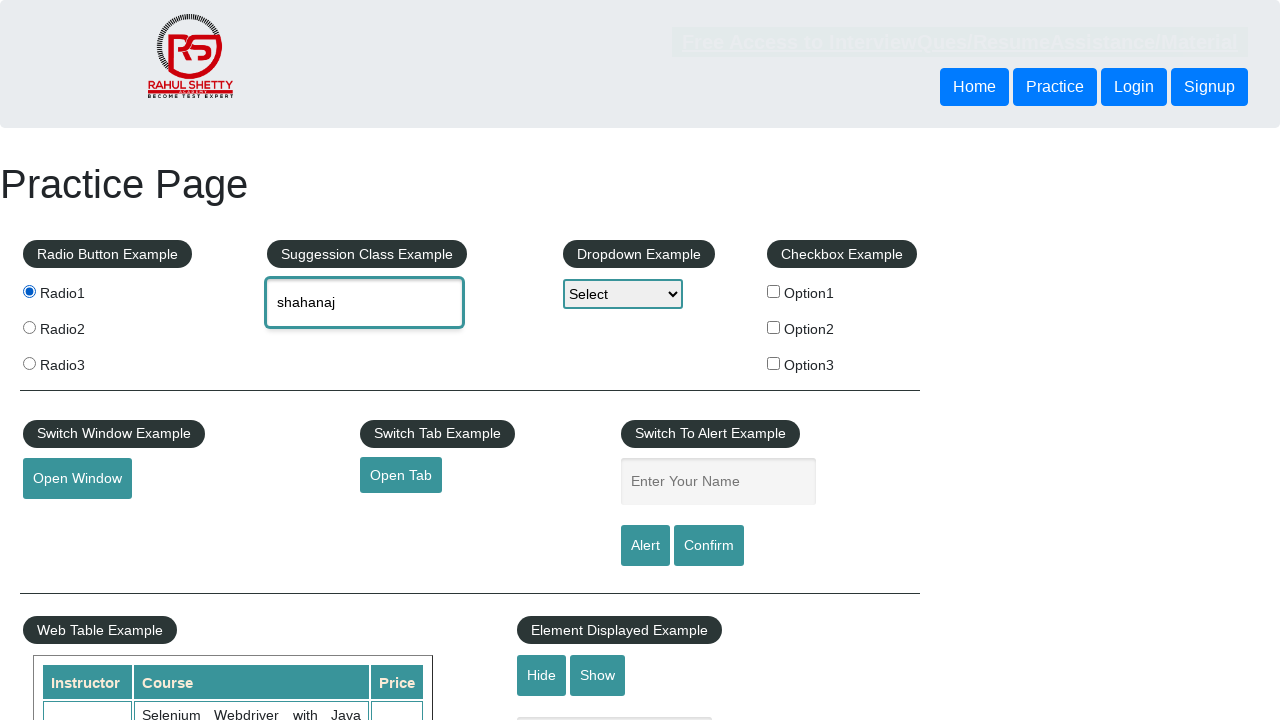

Selected 'option2' from dropdown on select[name='dropdown-class-example']
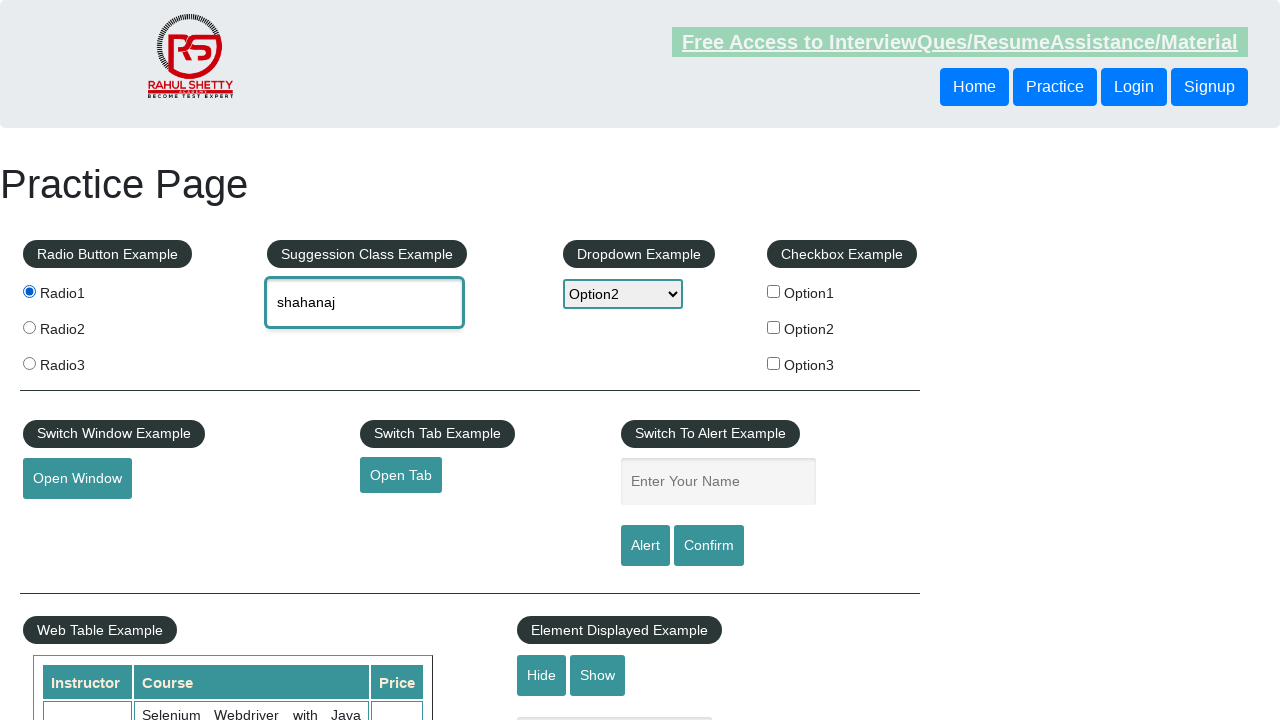

Clicked checkbox option 1 at (774, 291) on input[name='checkBoxOption1']
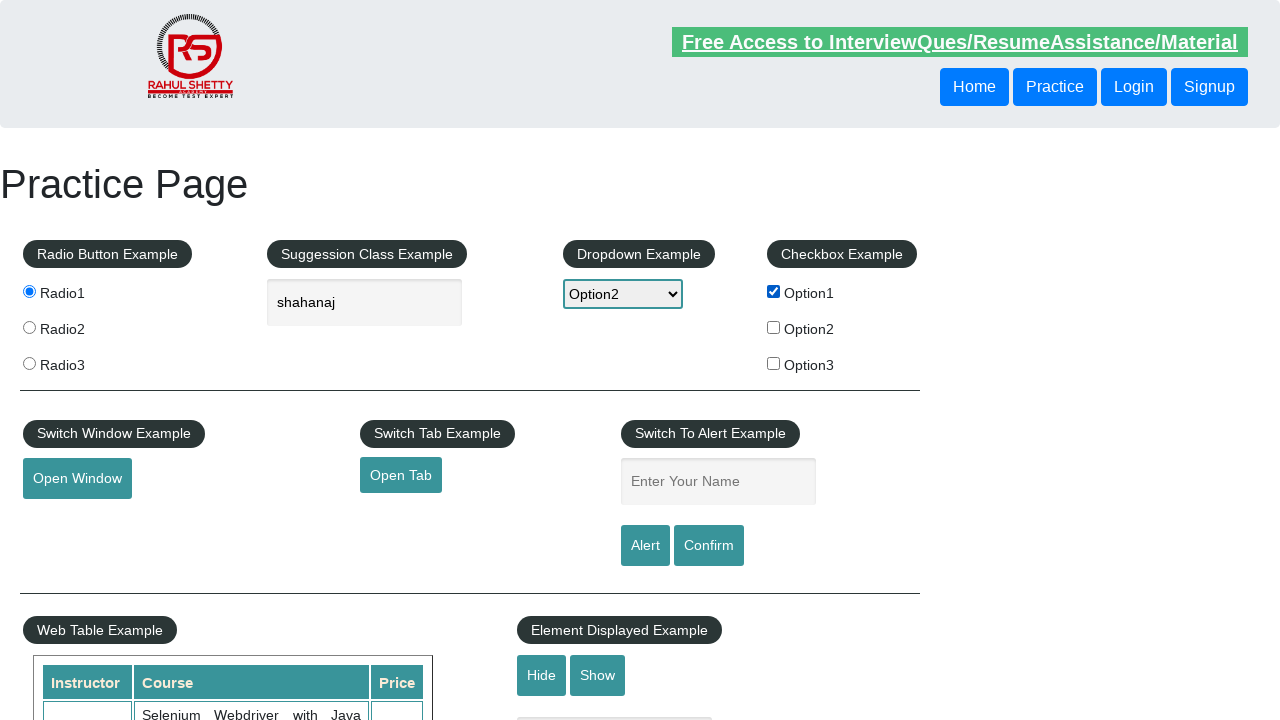

Clicked checkbox option 2 at (774, 327) on input[name='checkBoxOption2']
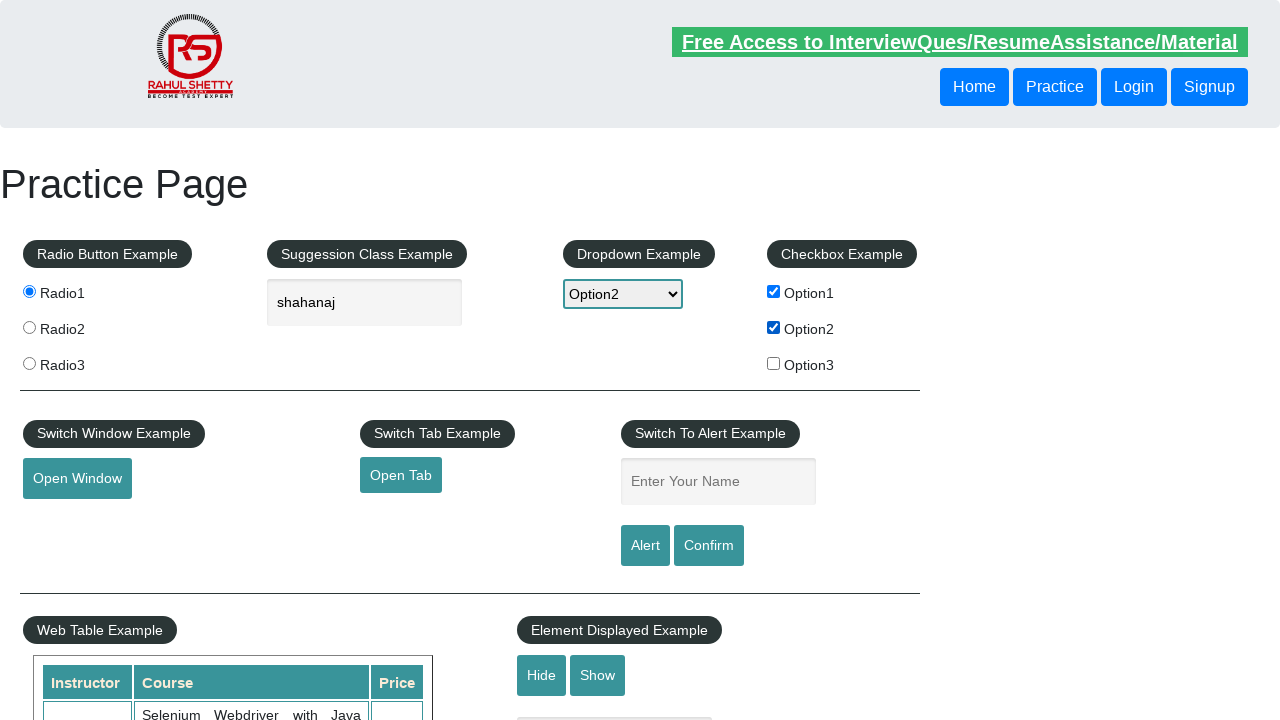

Clicked button to open new window at (77, 479) on button#openwindow
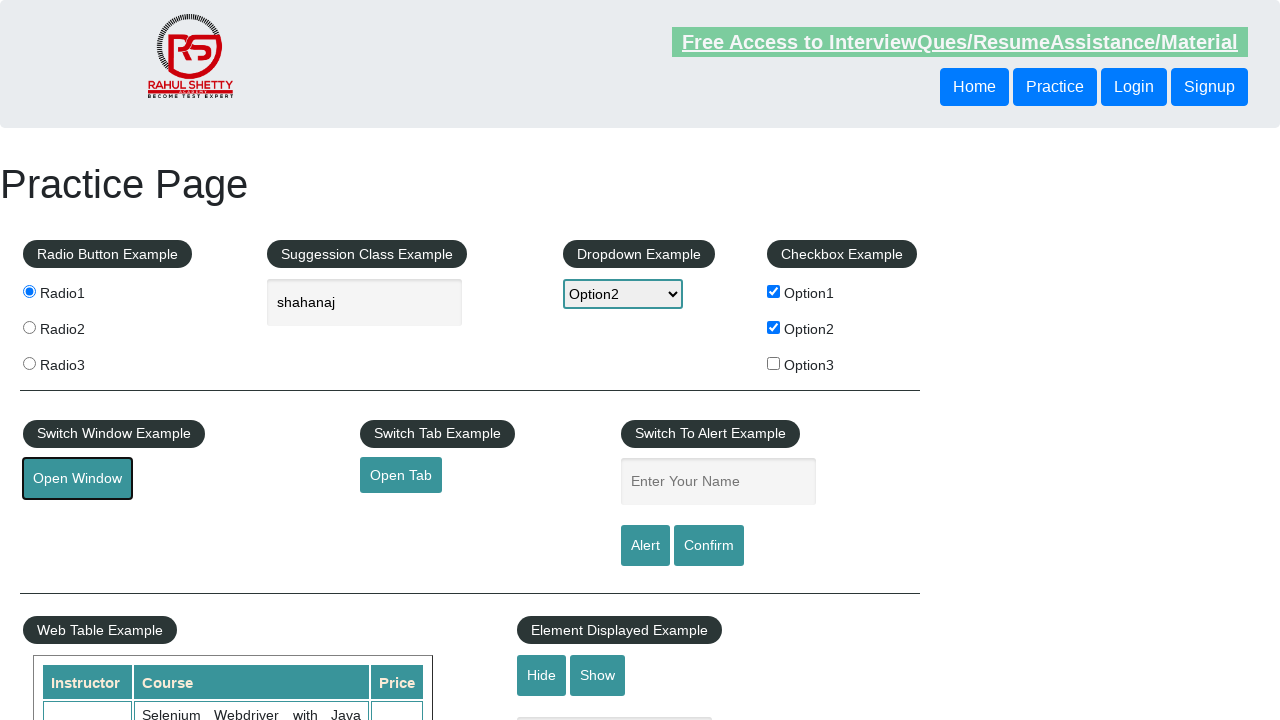

Closed new window
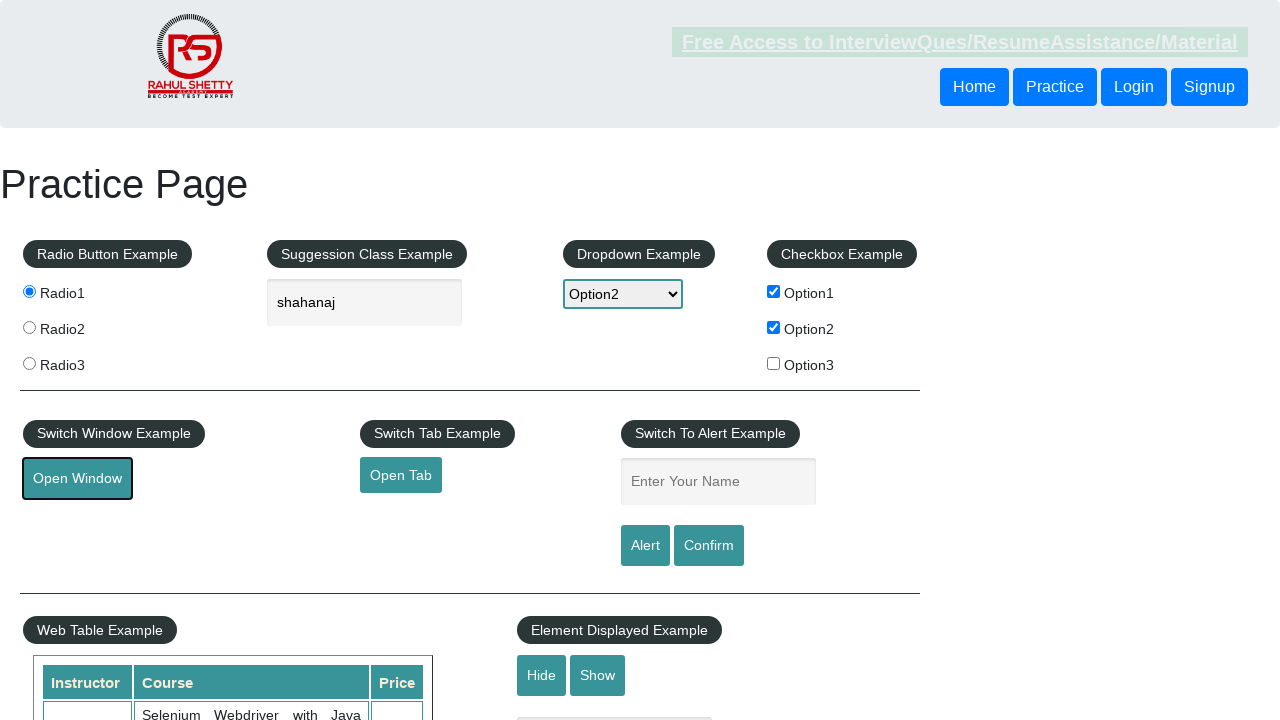

Clicked link to open new tab at (401, 475) on a#opentab
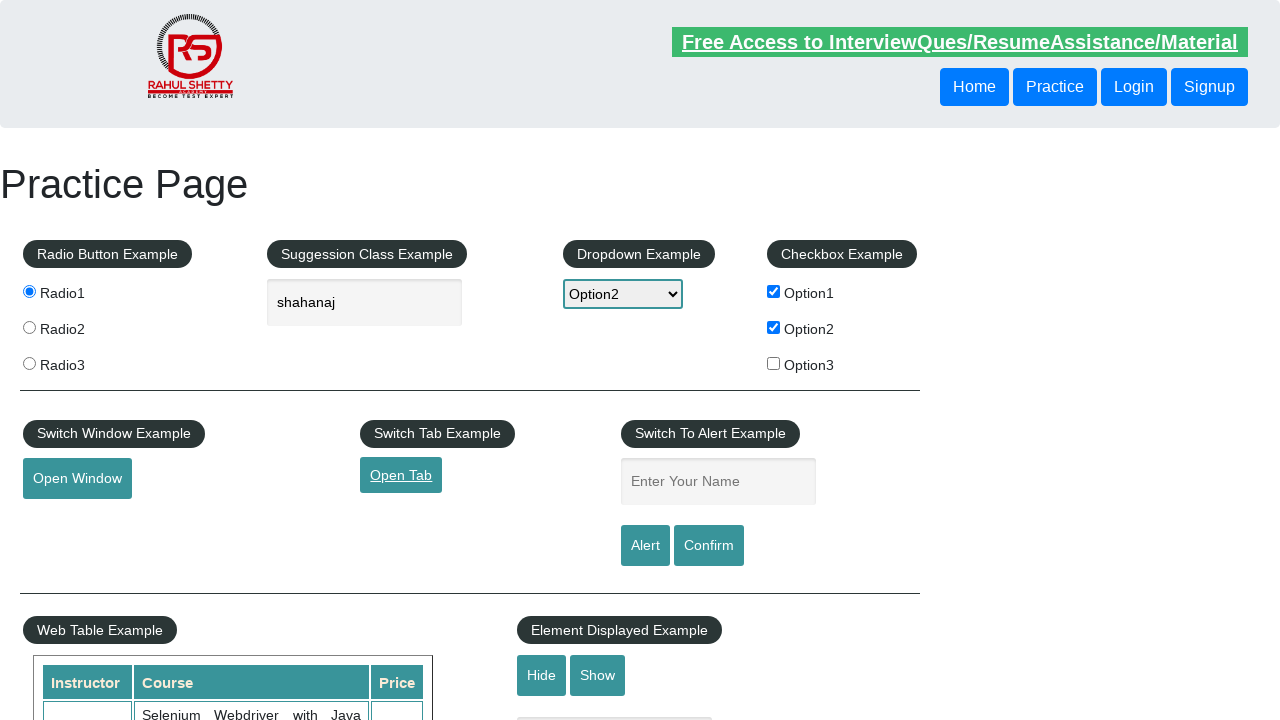

Closed new tab
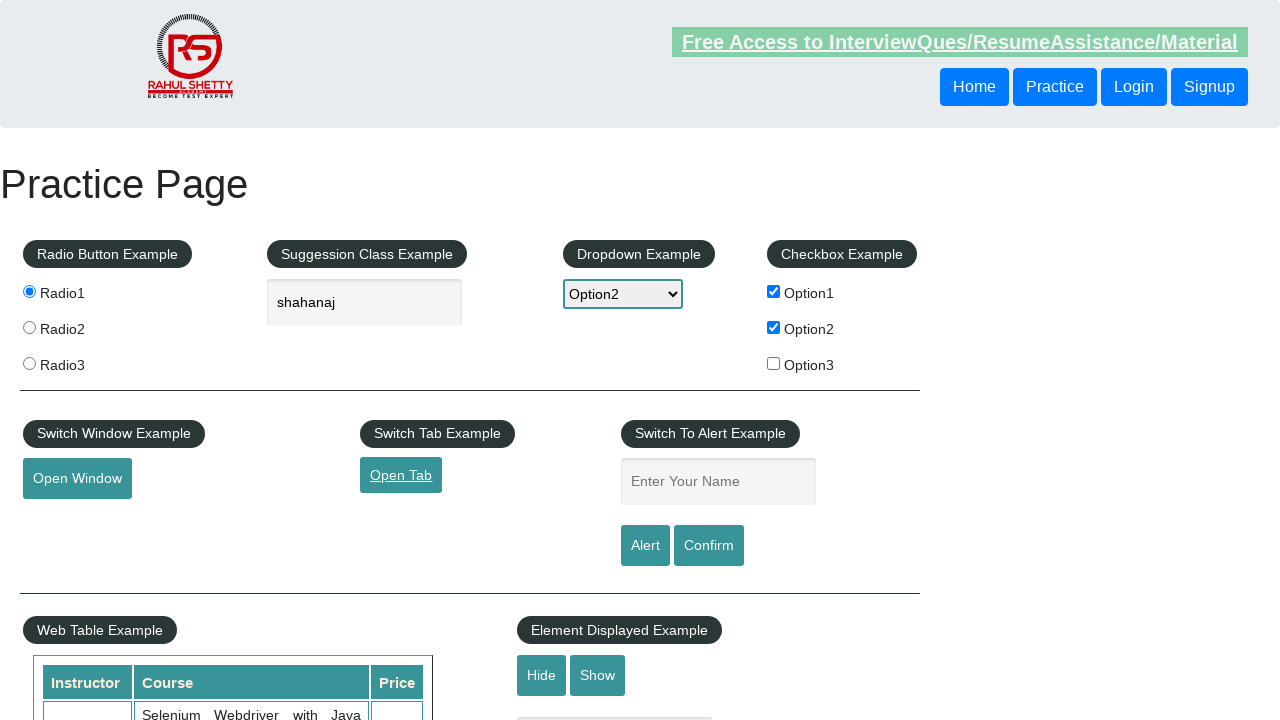

Filled name field with 'Shahanaj' on input#name
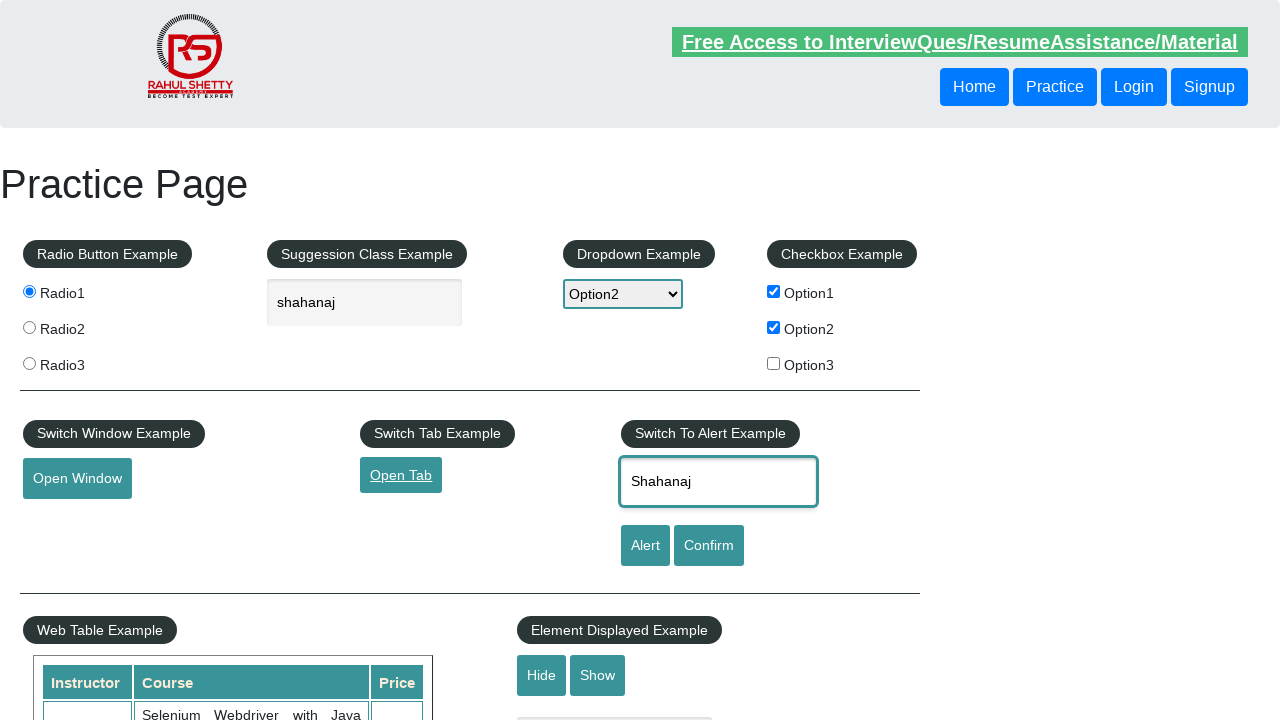

Set up dialog handler to accept alerts
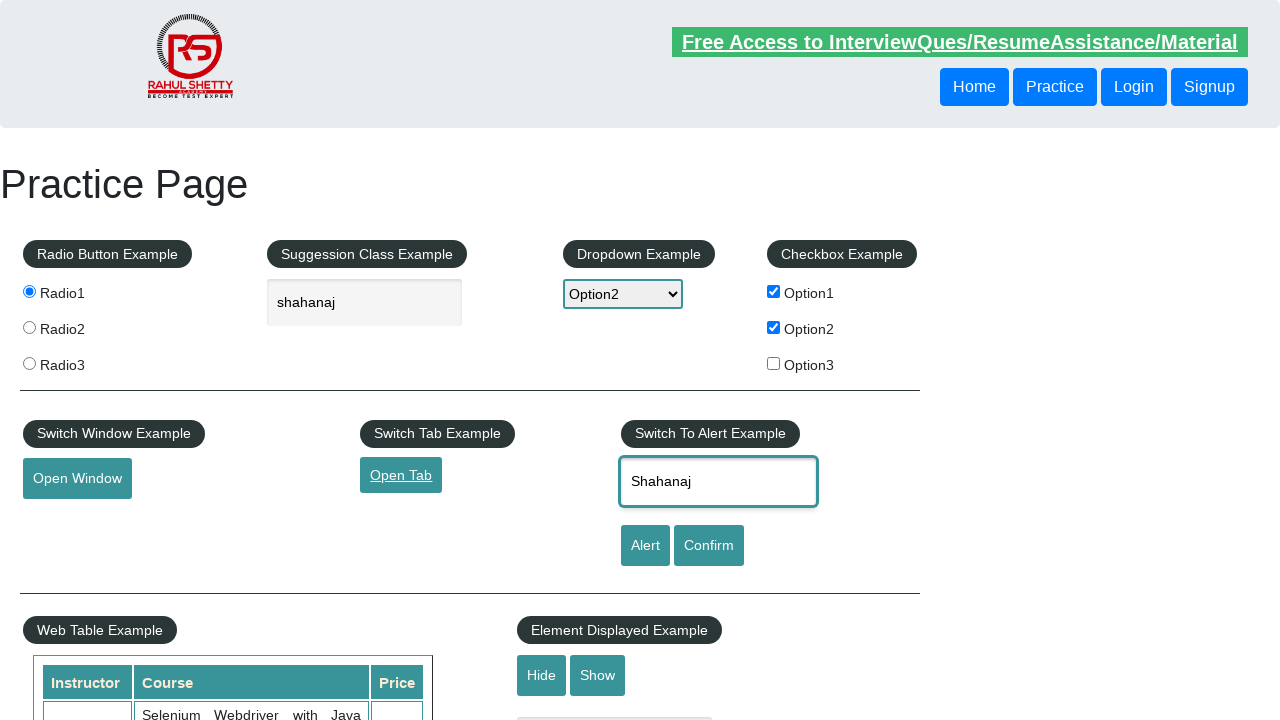

Clicked alert button and accepted alert dialog at (645, 546) on input#alertbtn
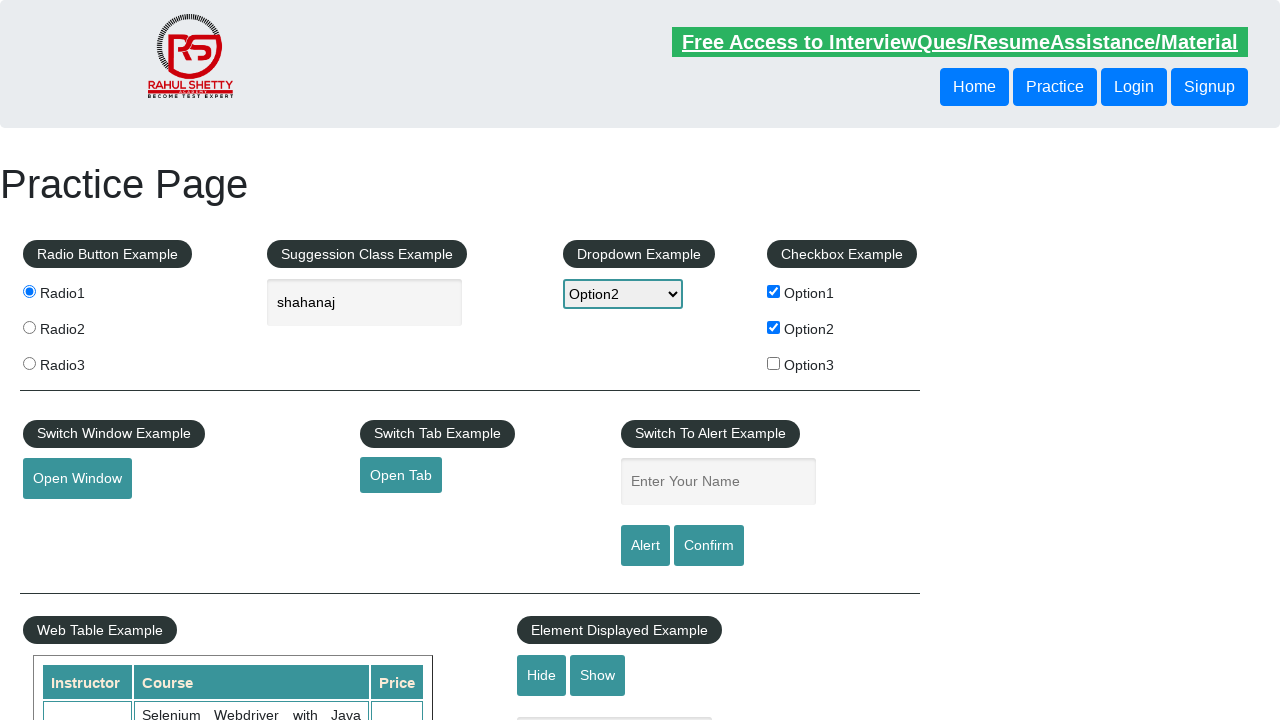

Filled name field with 'Ameer' on input#name
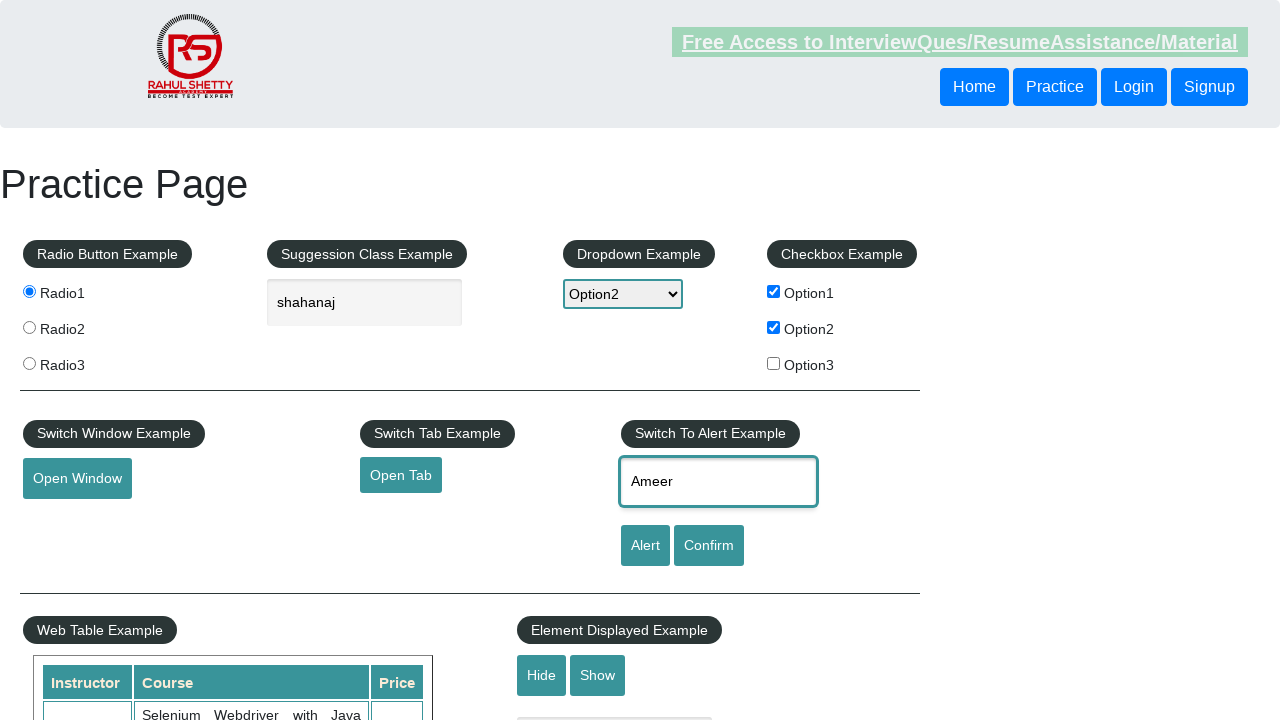

Set up dialog handler to accept confirm dialogs
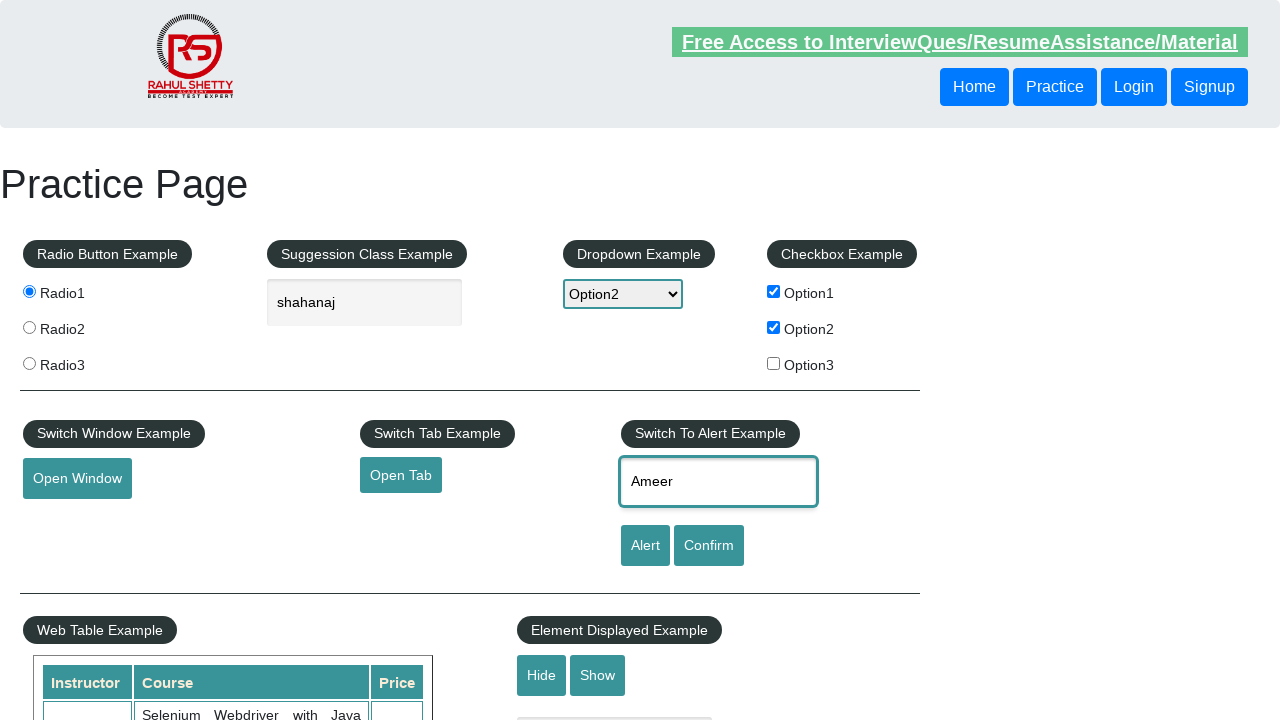

Clicked confirm button and accepted confirm dialog at (709, 546) on input#confirmbtn
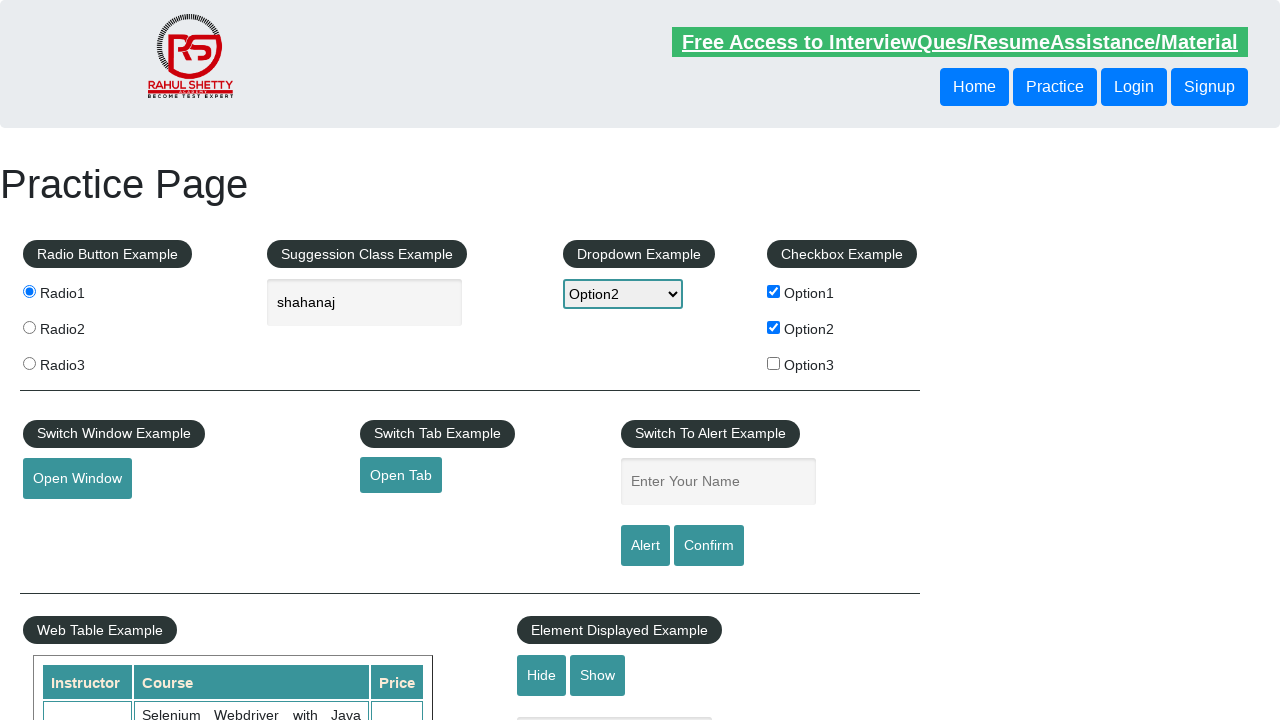

Located iframe element
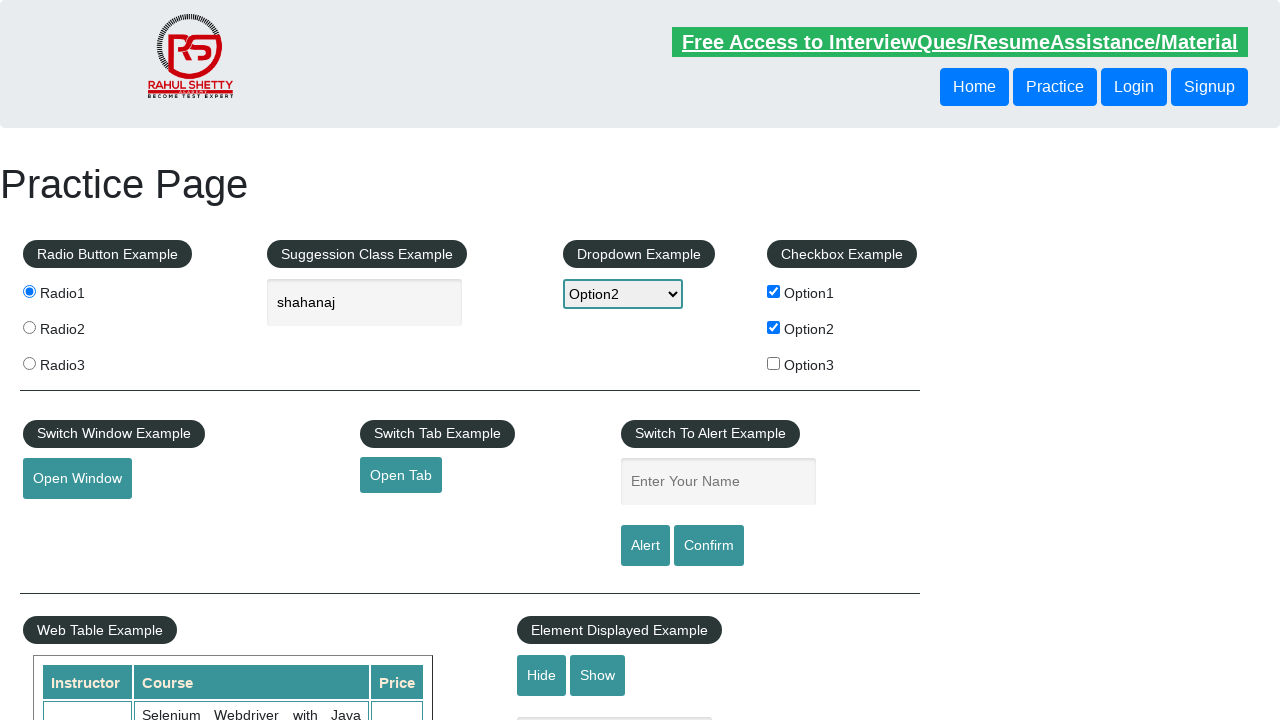

Waited for iframe to load
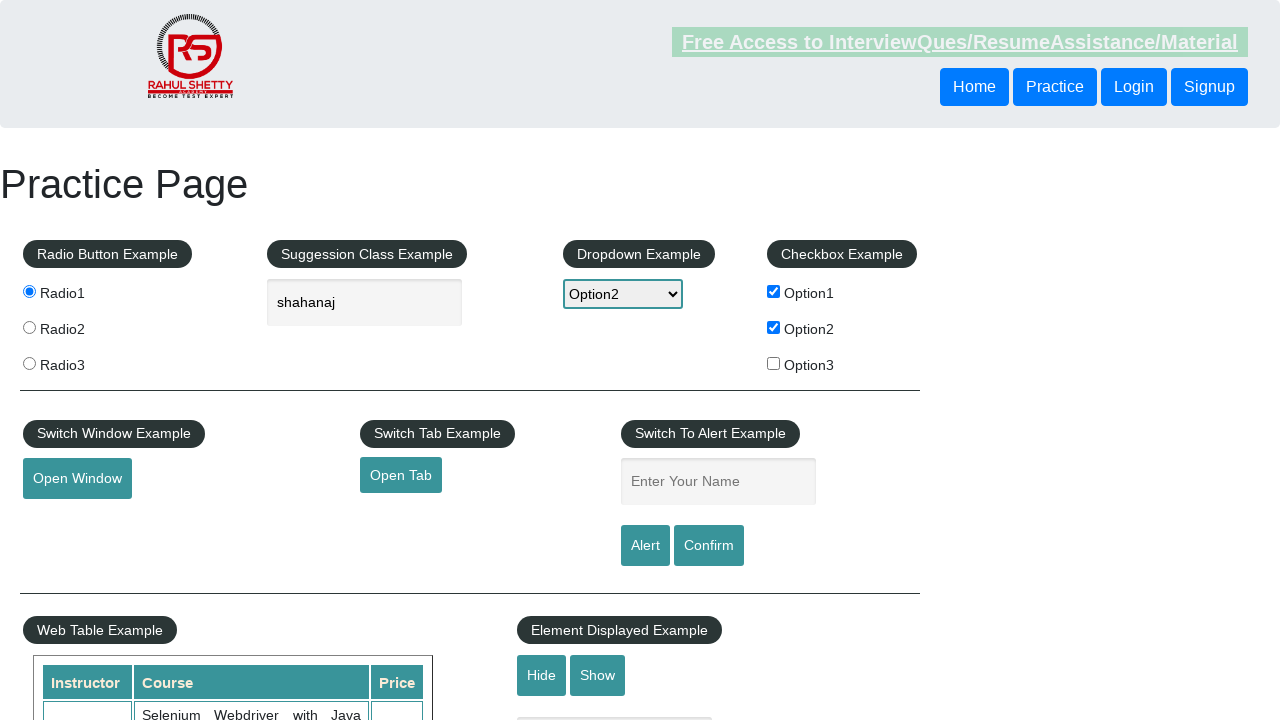

Waited for table data to load
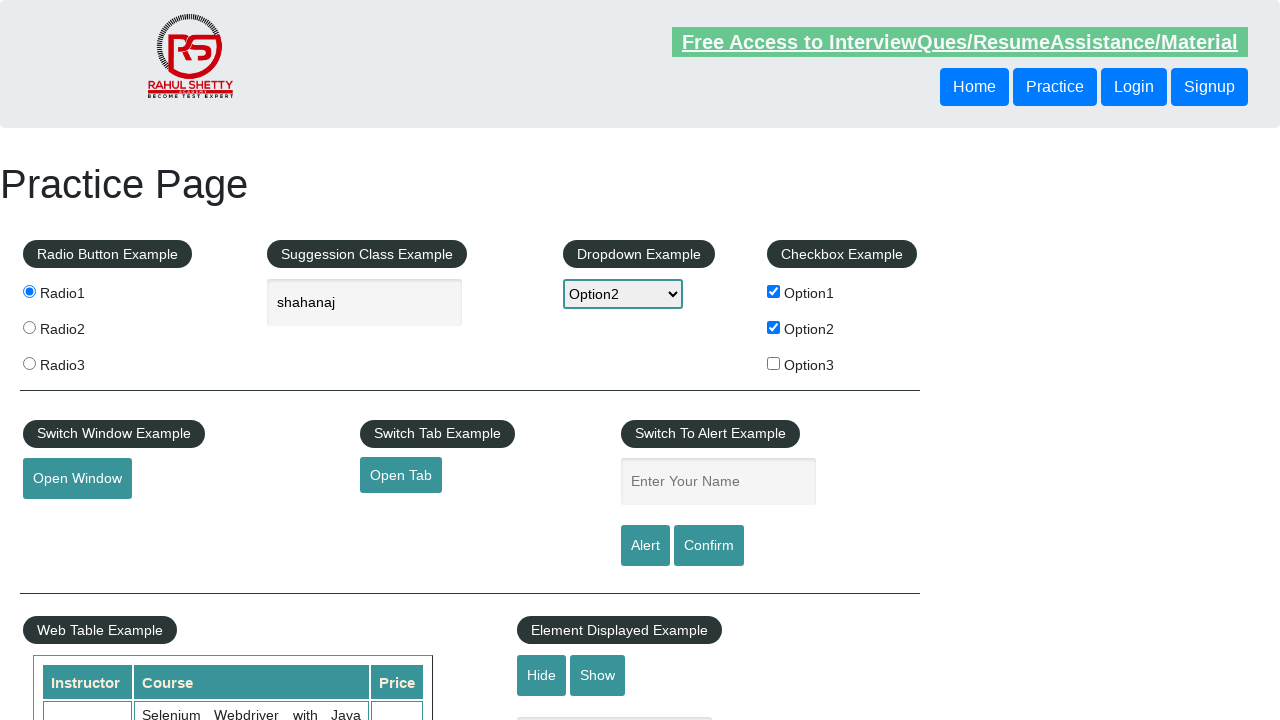

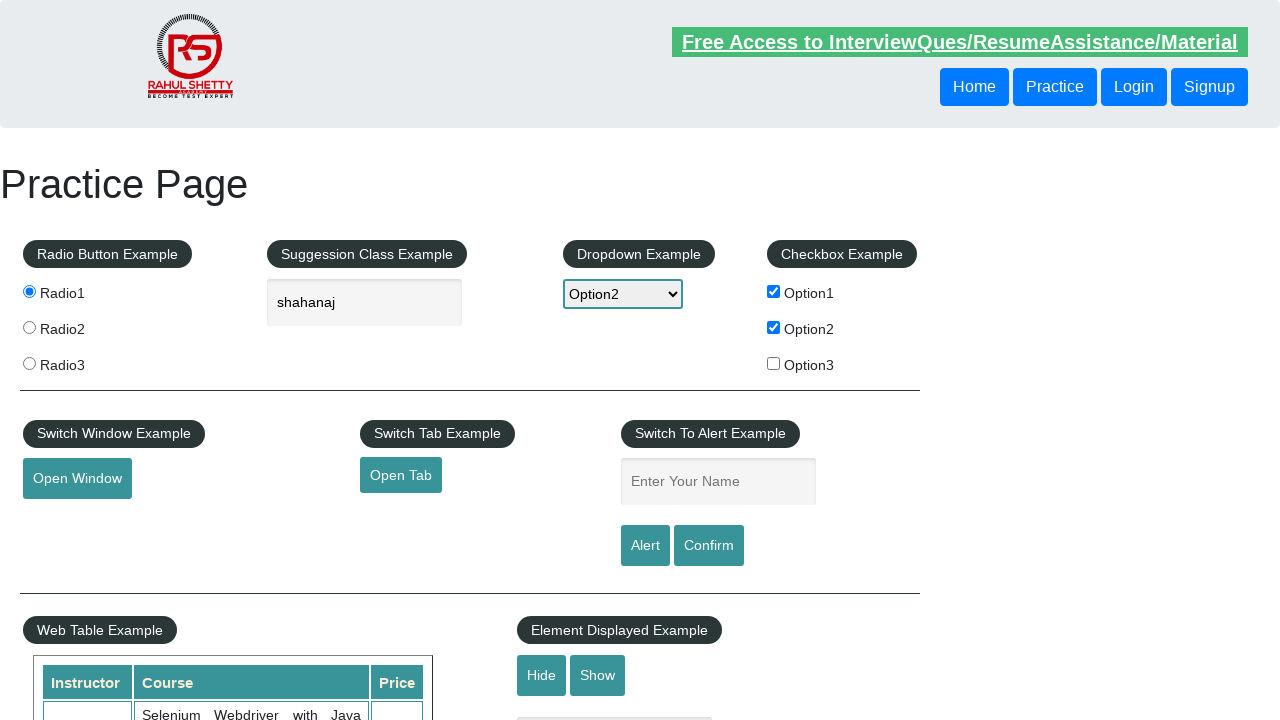